Tests checkbox functionality by clicking on the Monday checkbox on a test automation practice page

Starting URL: https://testautomationpractice.blogspot.com/

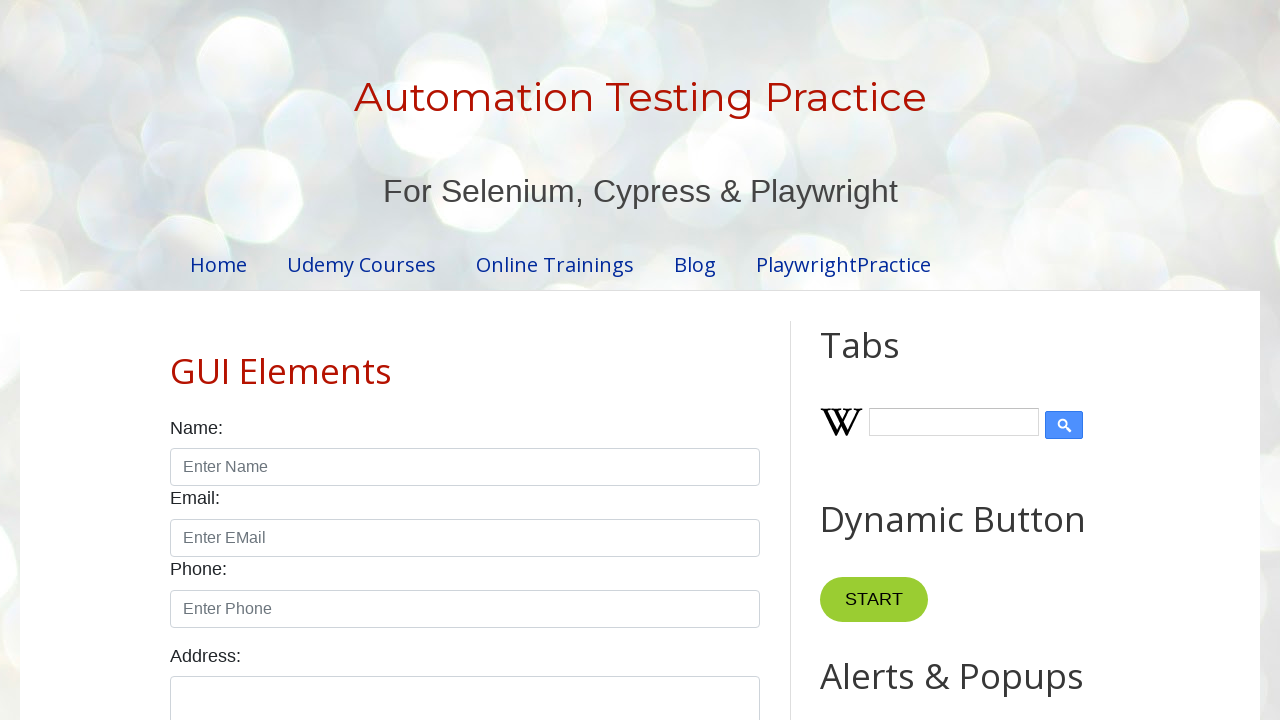

Navigated to test automation practice page
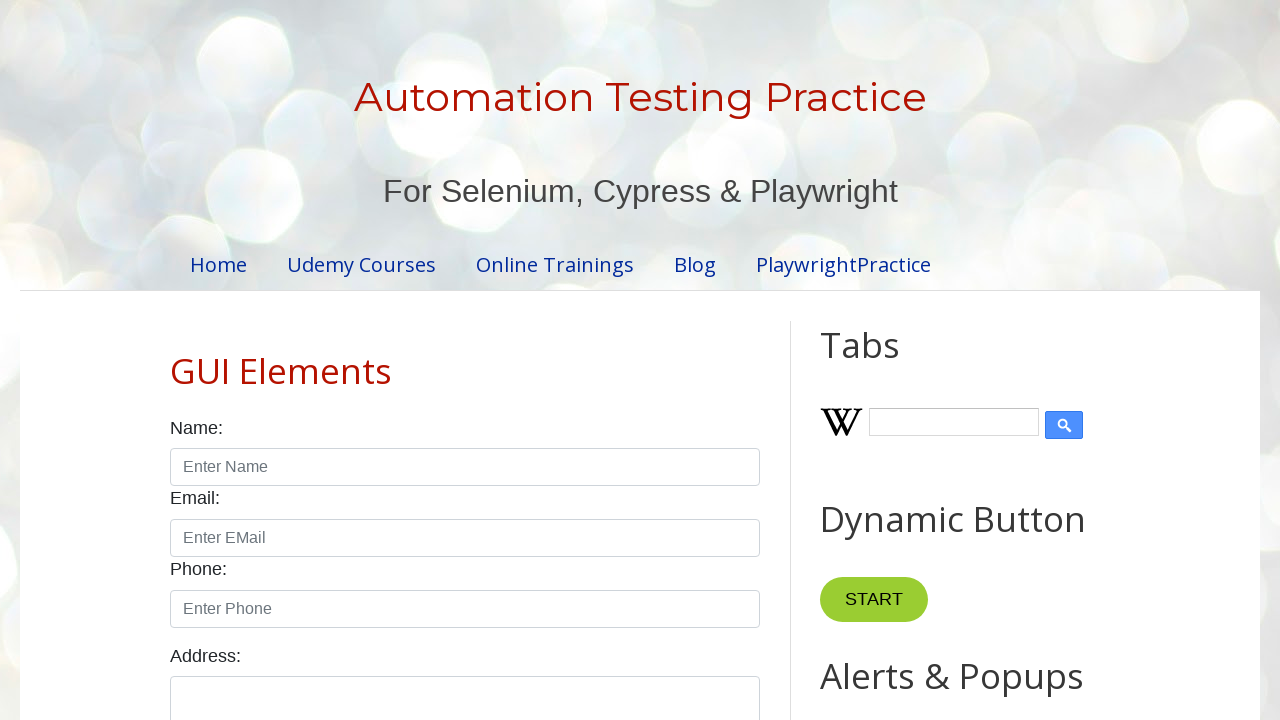

Clicked the Monday checkbox at (272, 360) on input#monday
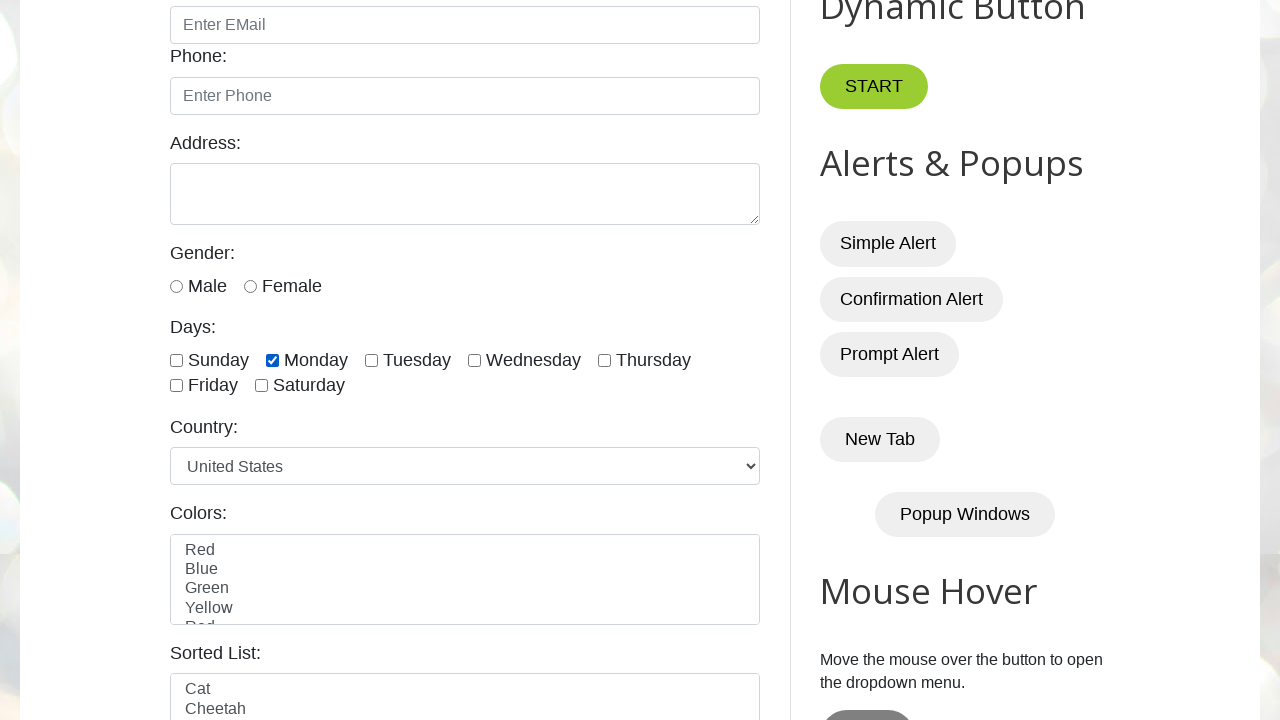

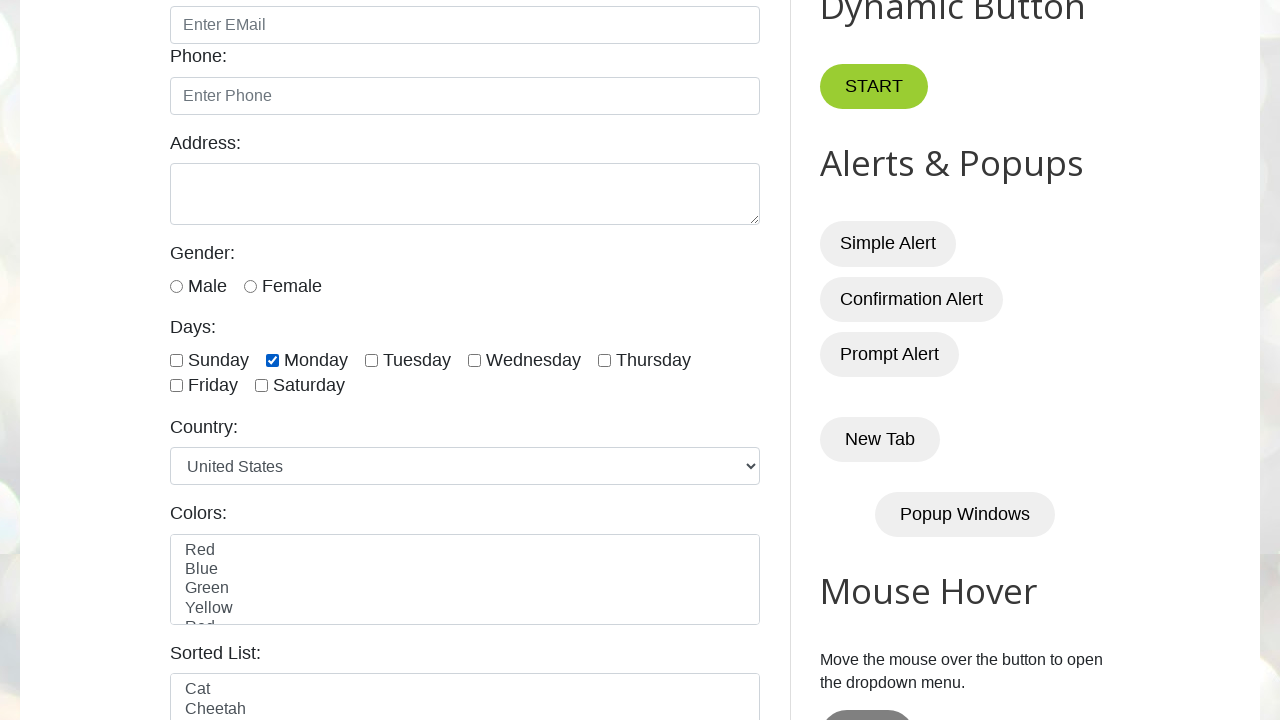